Tests file upload functionality by uploading a PDF file and verifying the upload was successful

Starting URL: https://the-internet.herokuapp.com/upload

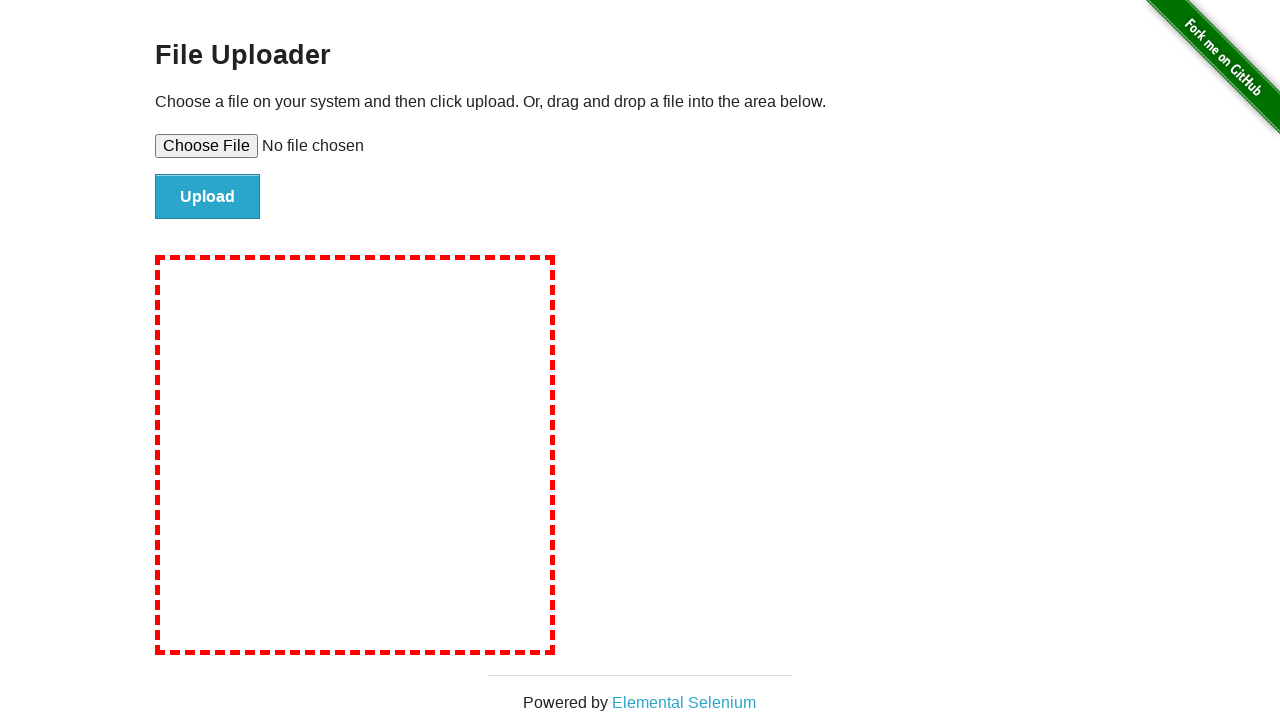

Set input file to mock PDF 'Playwright_Course_Overview.pdf'
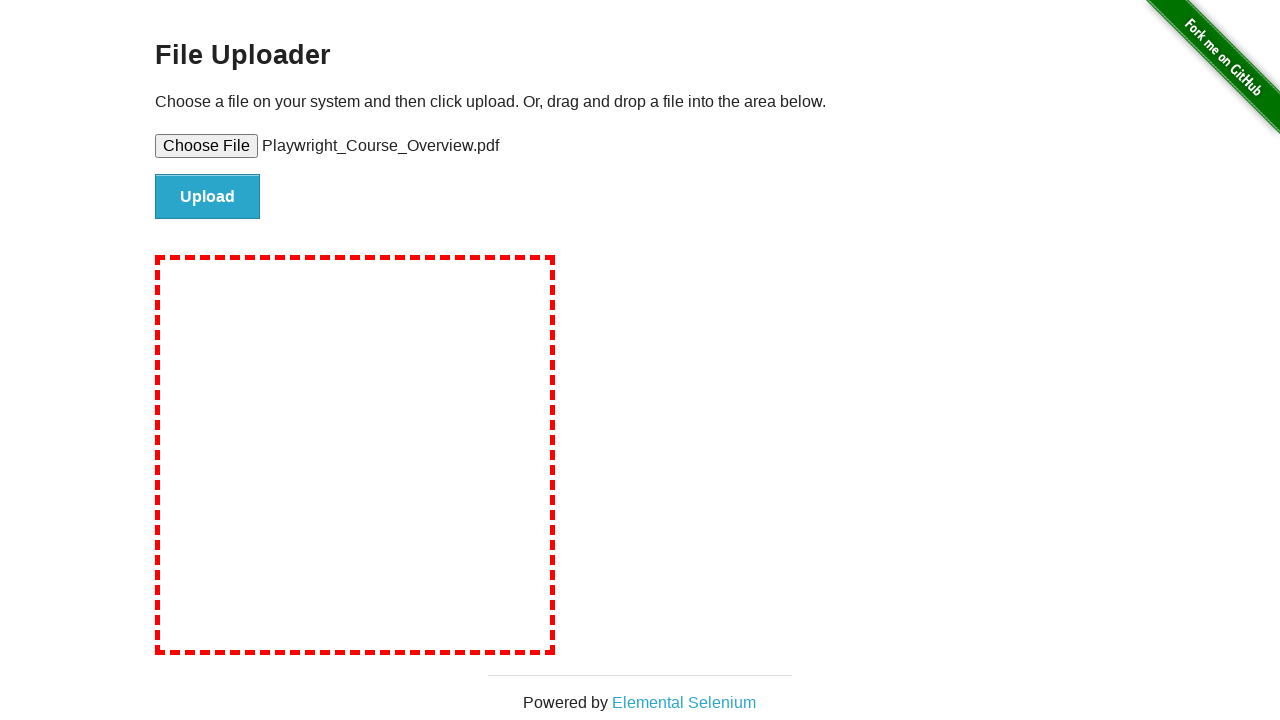

Clicked file submit button at (208, 197) on #file-submit
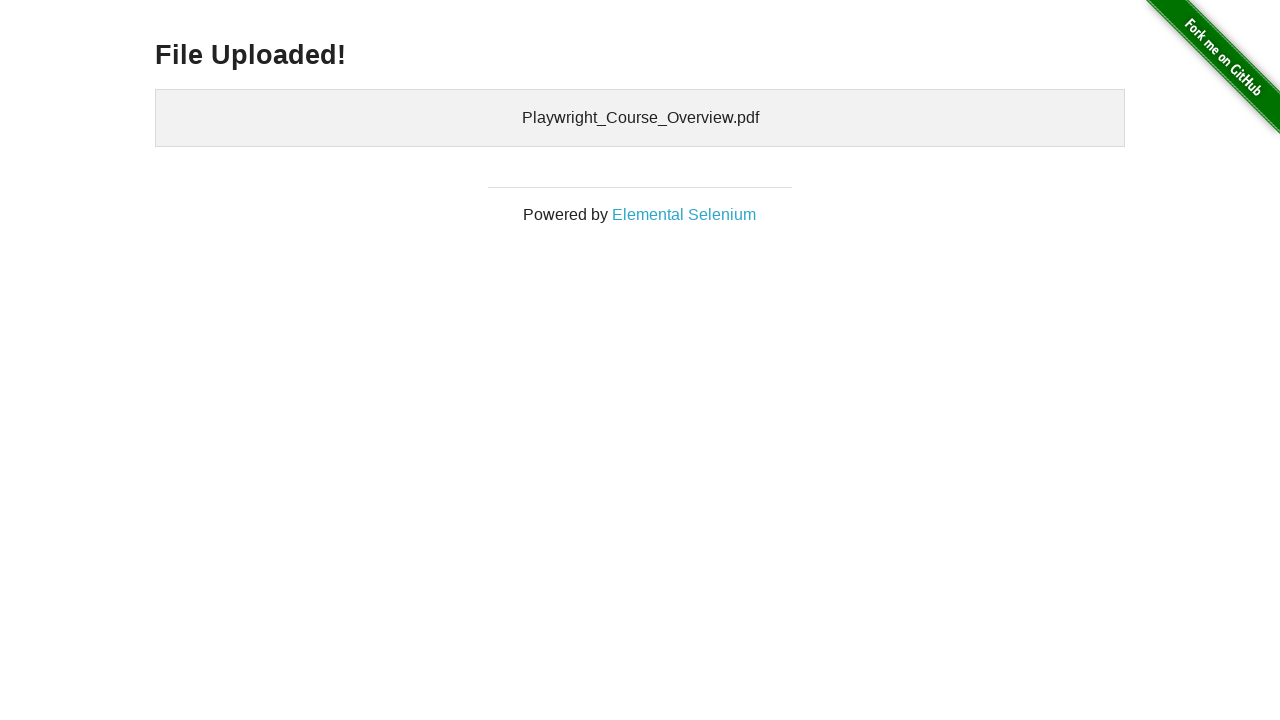

Waited for success message heading to appear
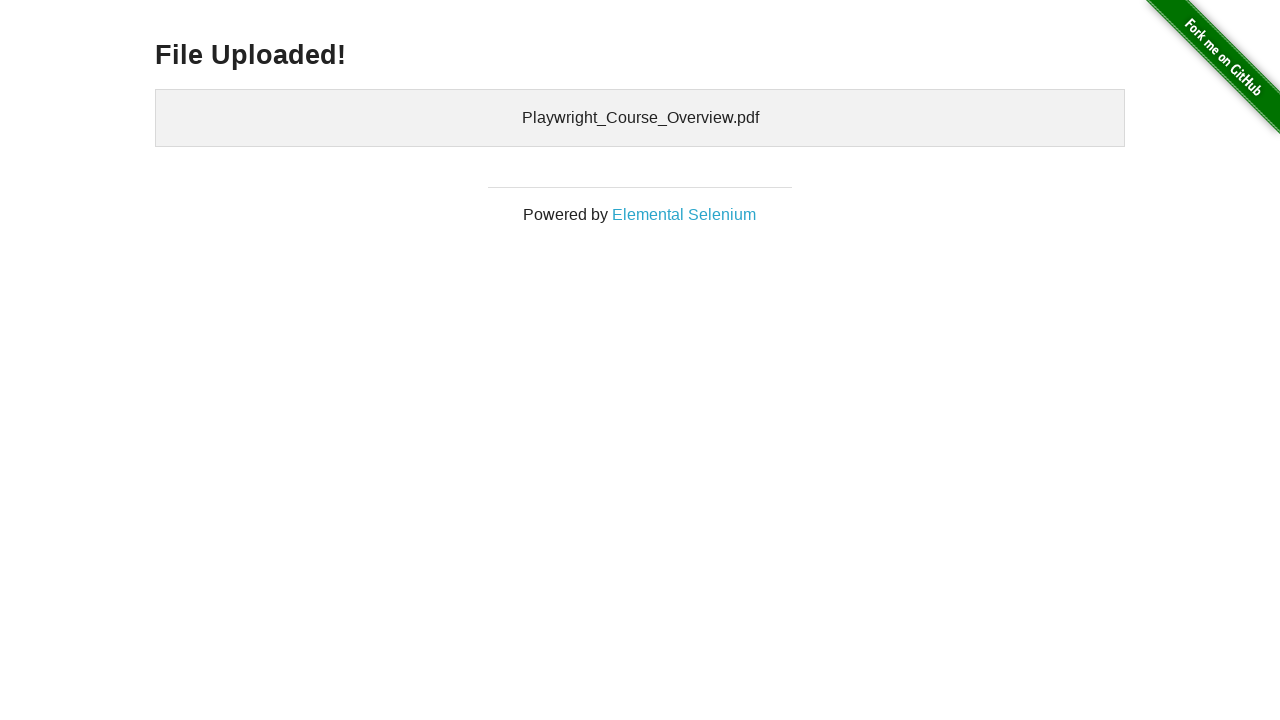

Verified success message 'File Uploaded!' is displayed
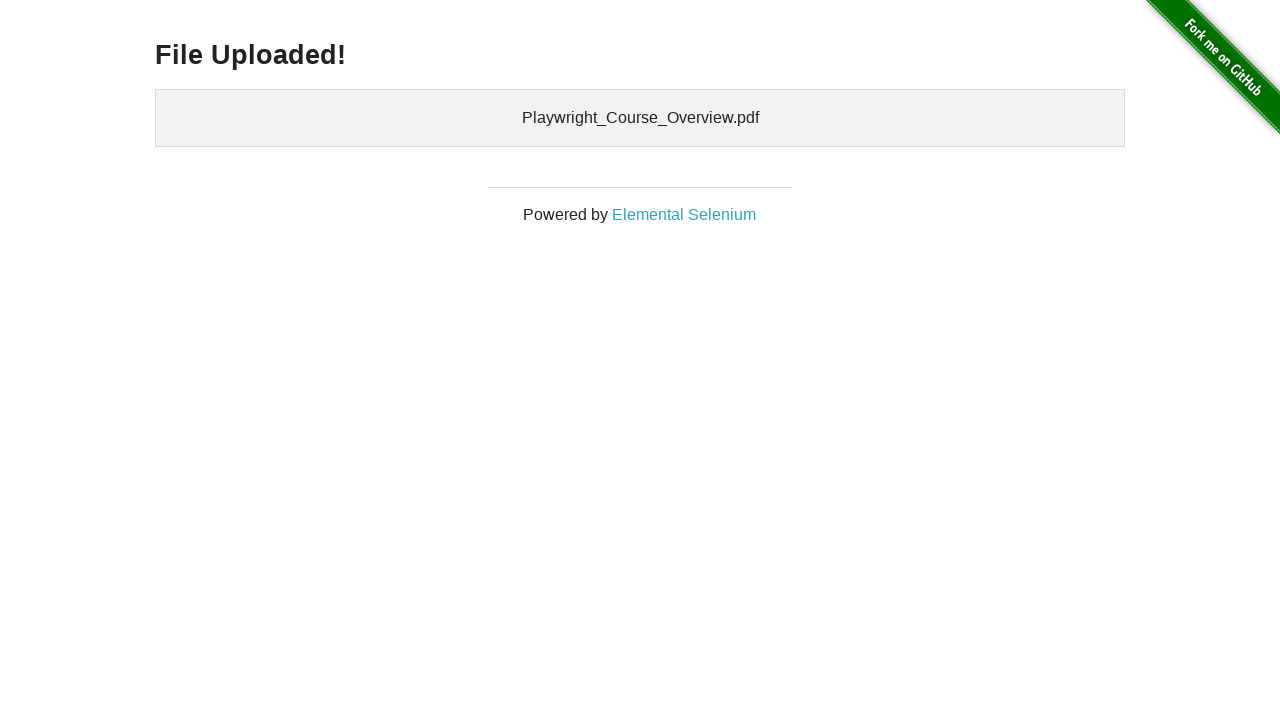

Retrieved uploaded files text content
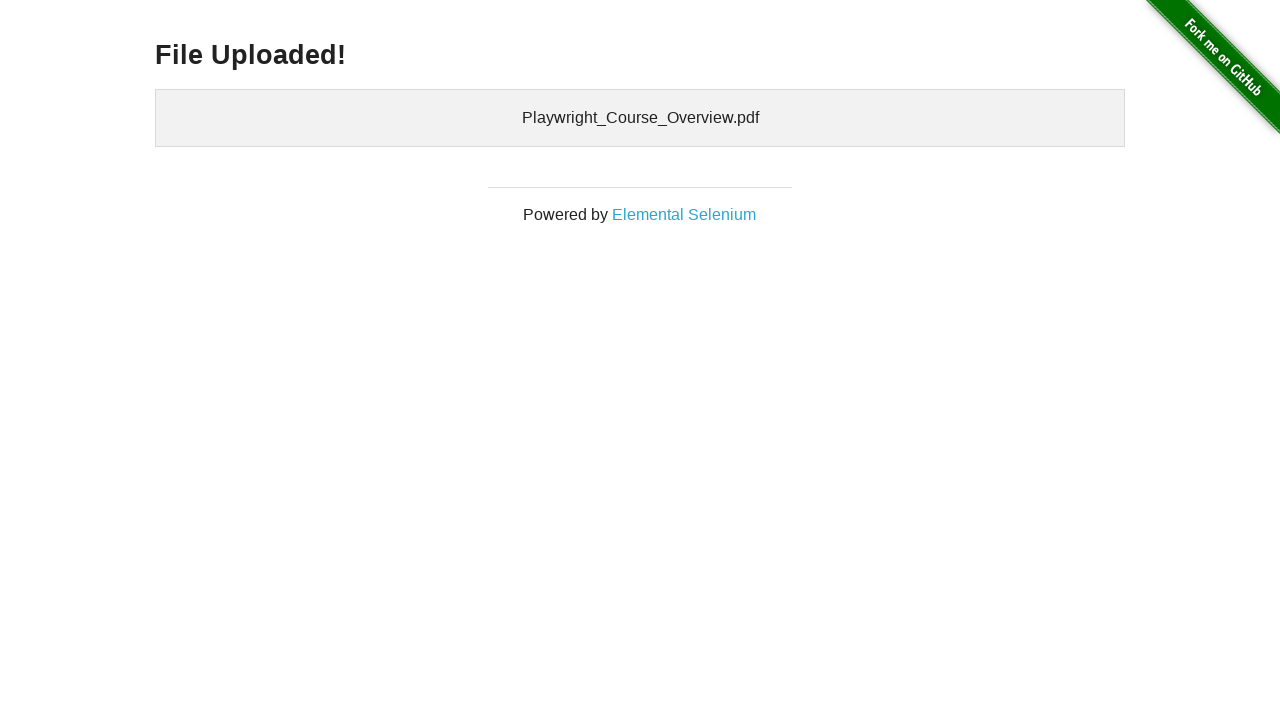

Verified uploaded filename contains 'Course'
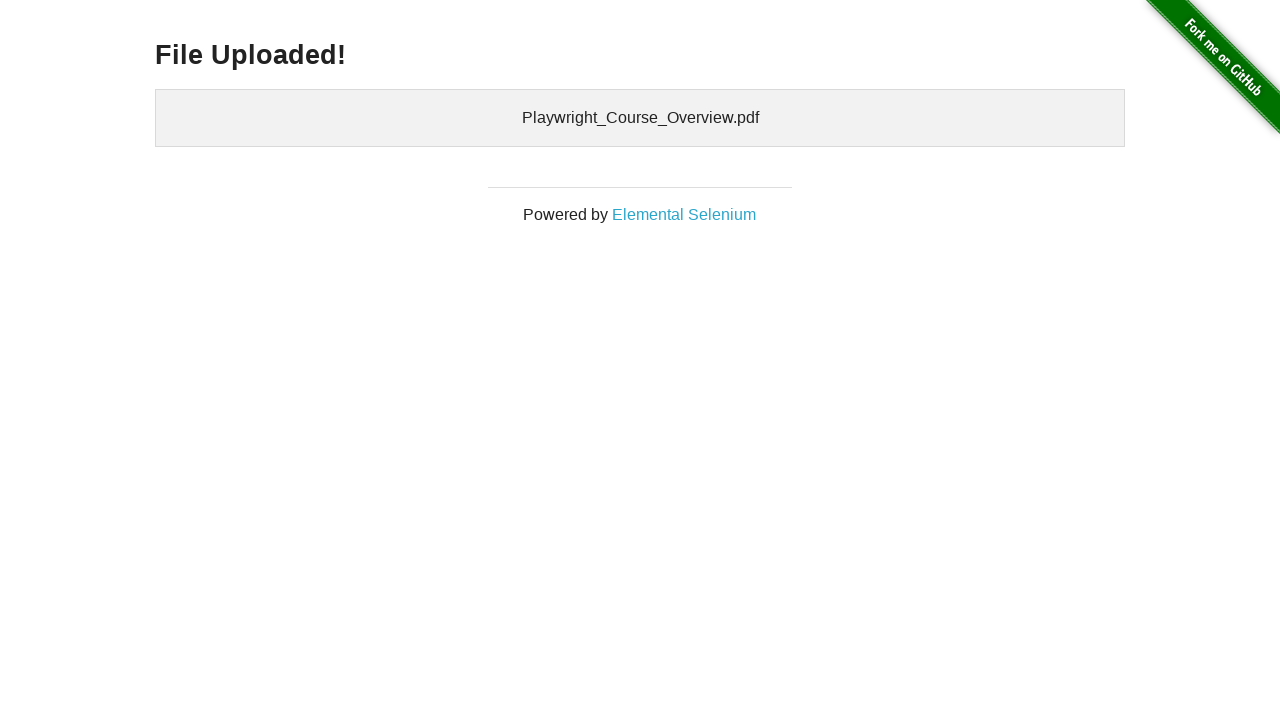

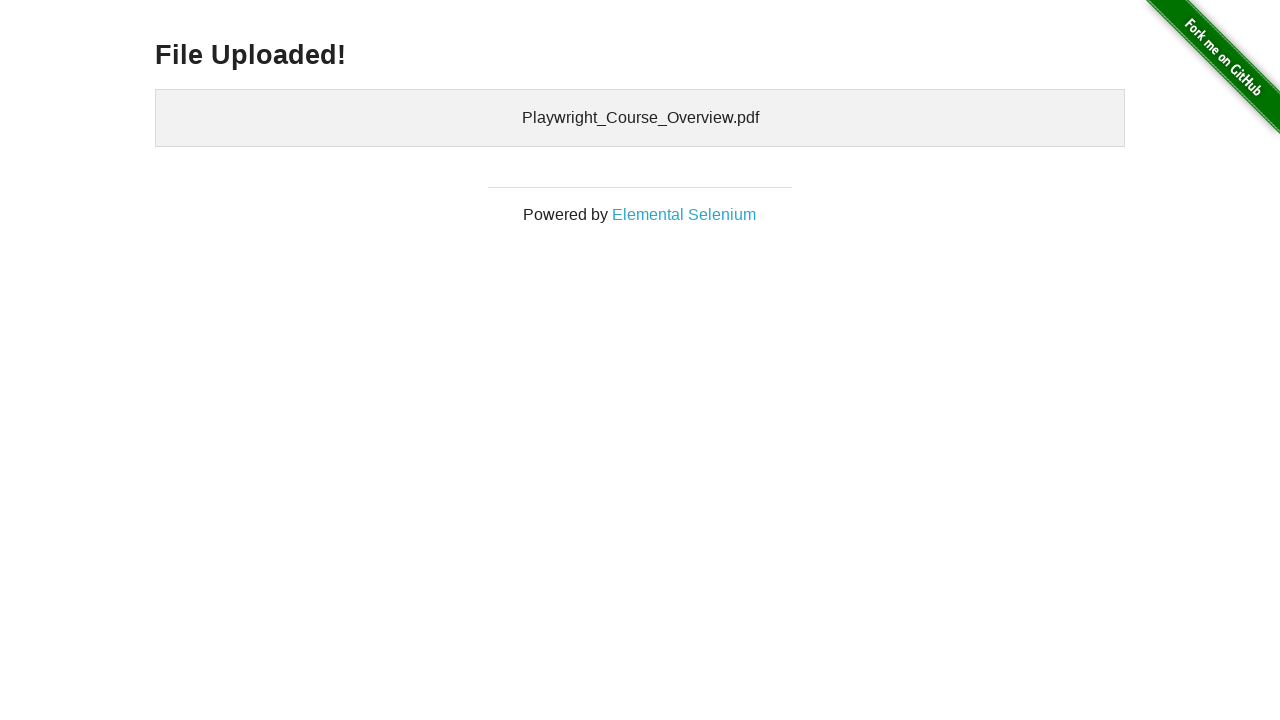